Tests auto-suggestive dropdown functionality by typing "ind" and selecting "India" from the suggestions

Starting URL: https://rahulshettyacademy.com/dropdownsPractise/

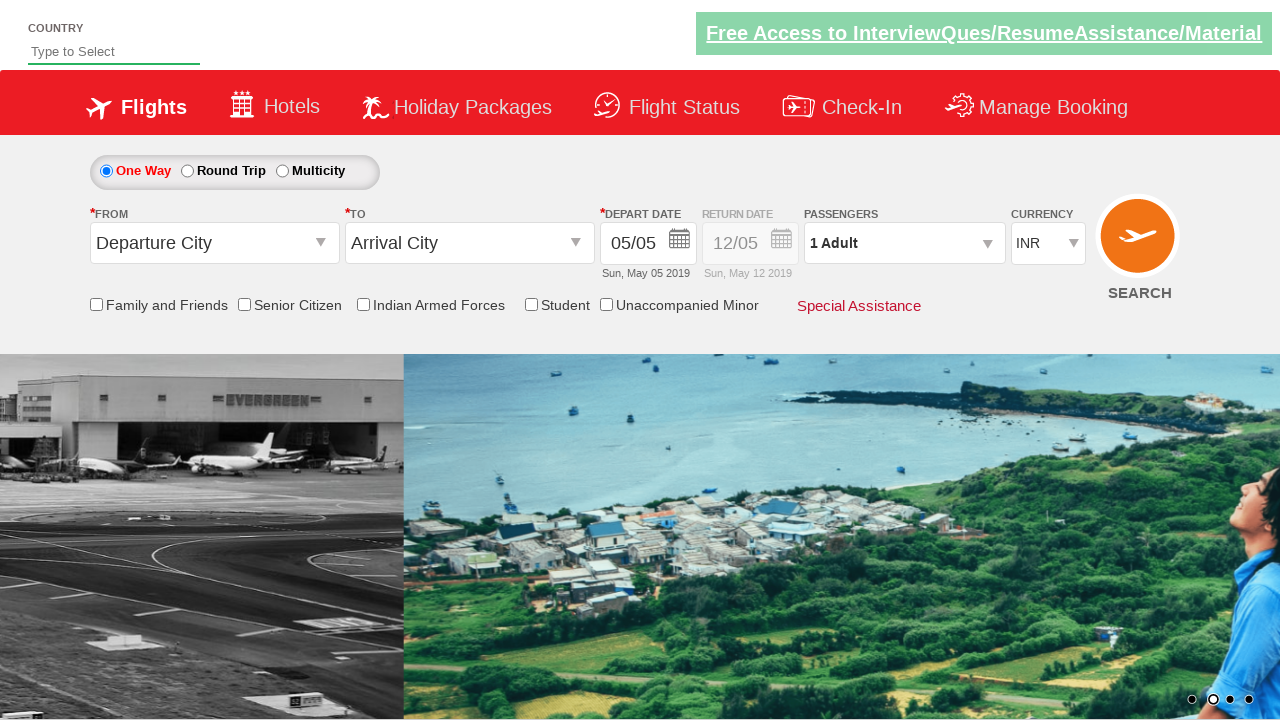

Typed 'ind' in the auto-suggest input field on input#autosuggest
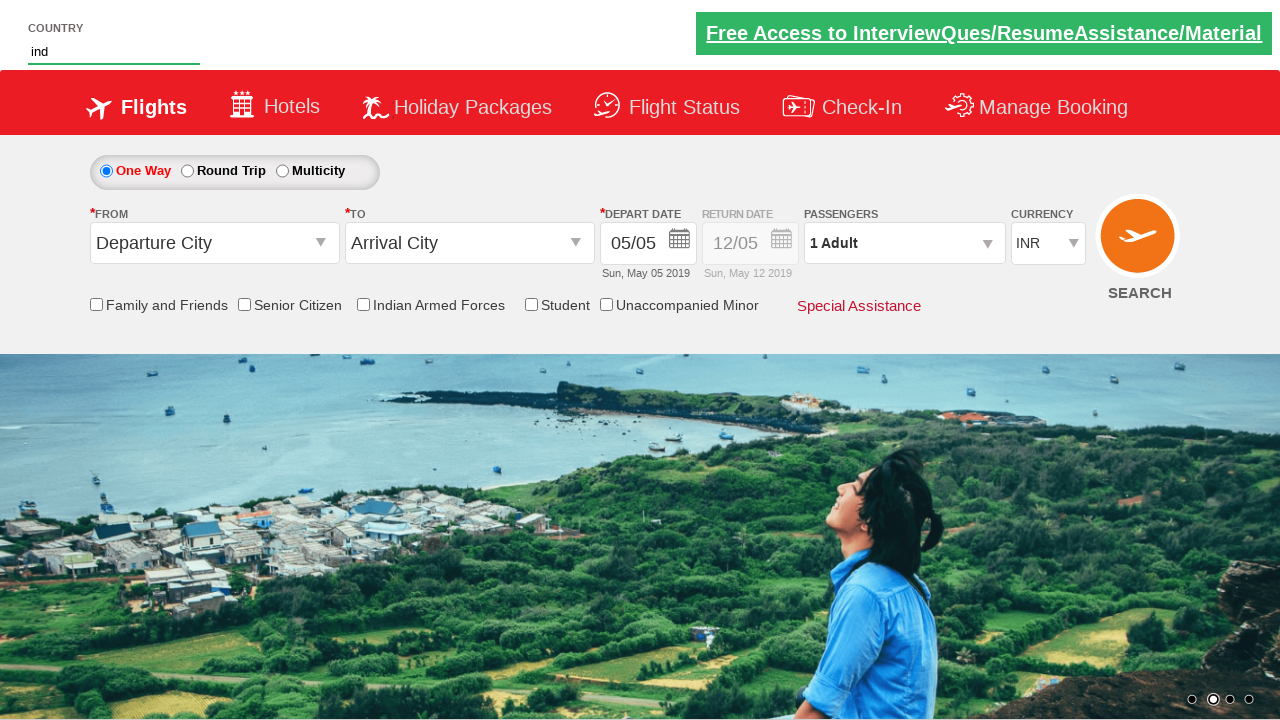

Waited for dropdown suggestions to appear
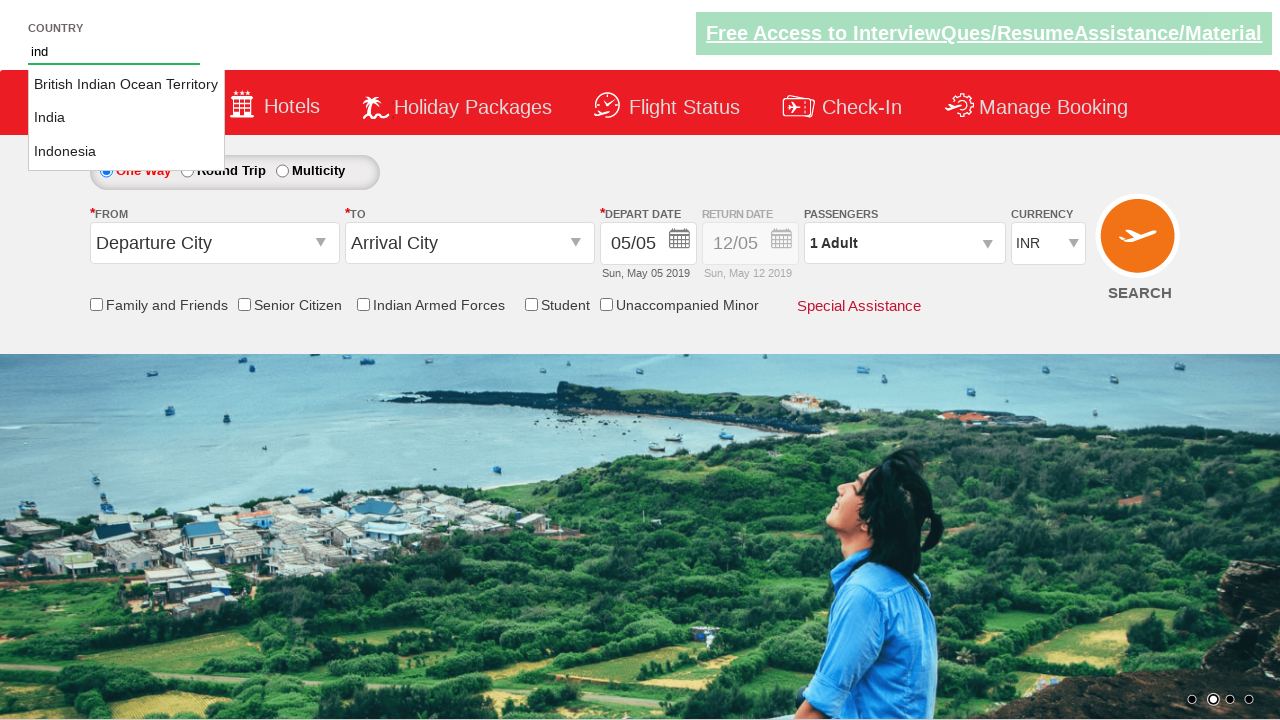

Retrieved all suggestion options from the dropdown
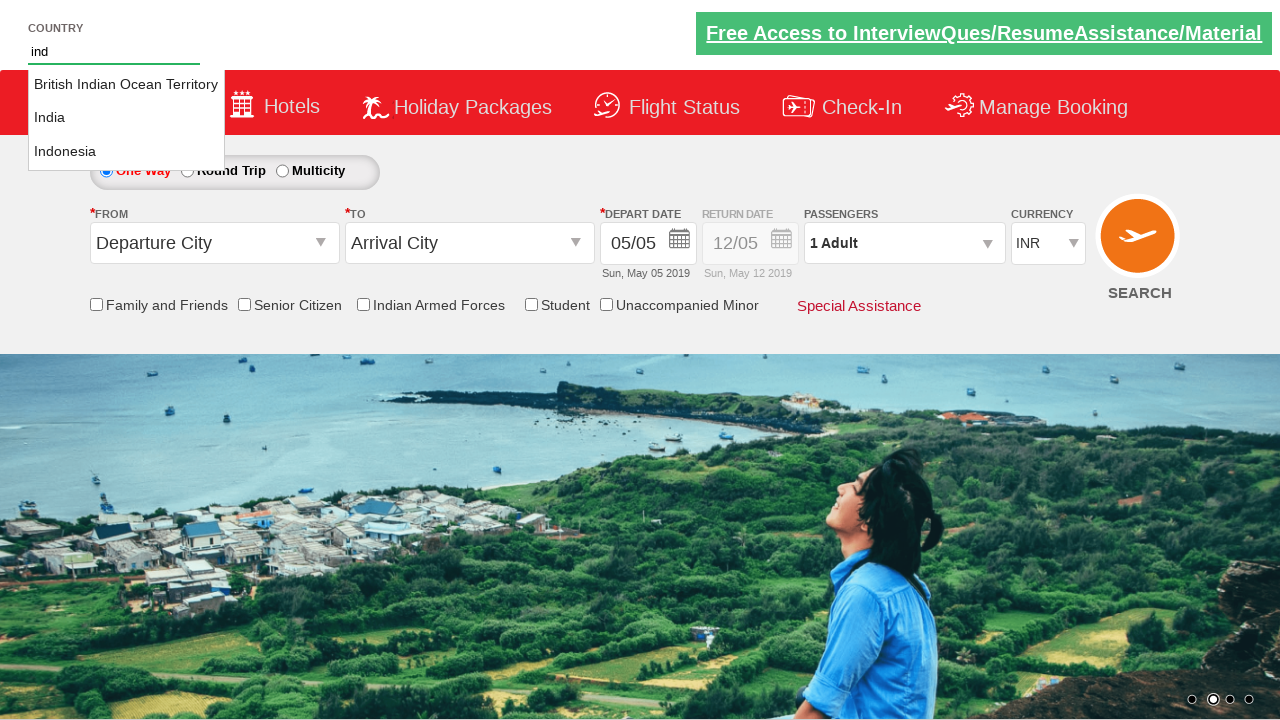

Clicked on 'India' option from the dropdown suggestions at (126, 118) on li.ui-menu-item a >> nth=1
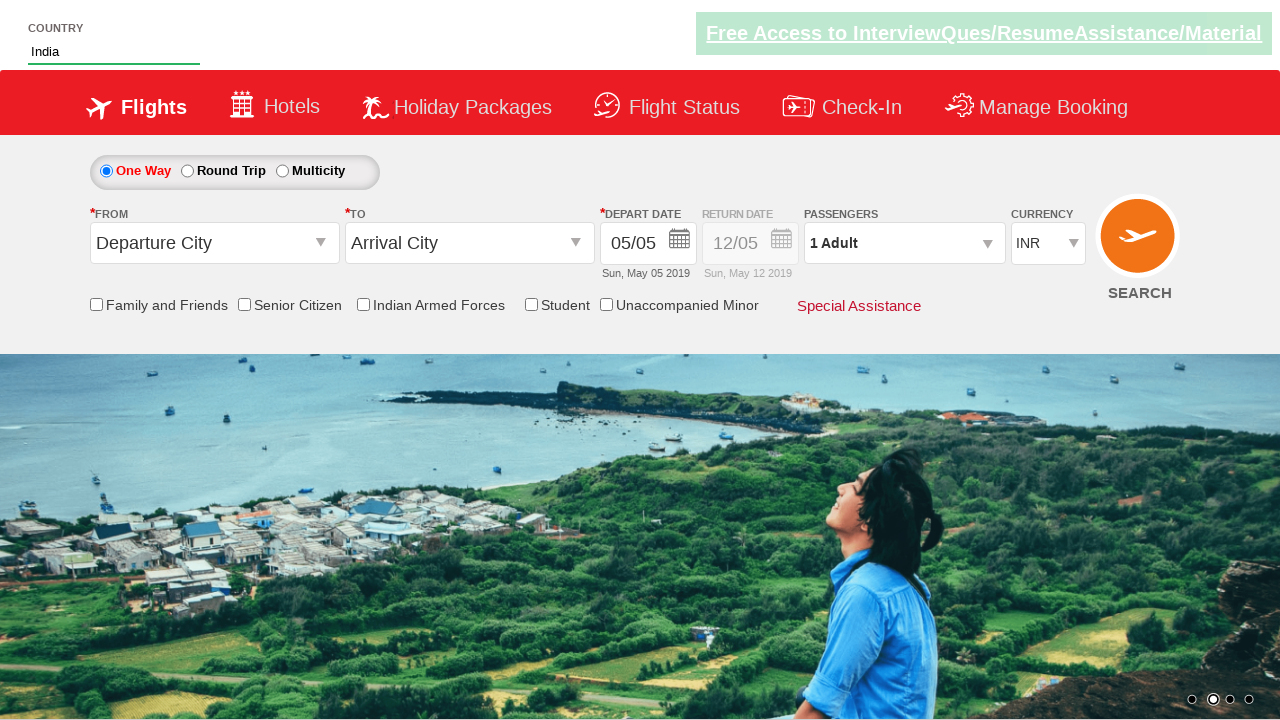

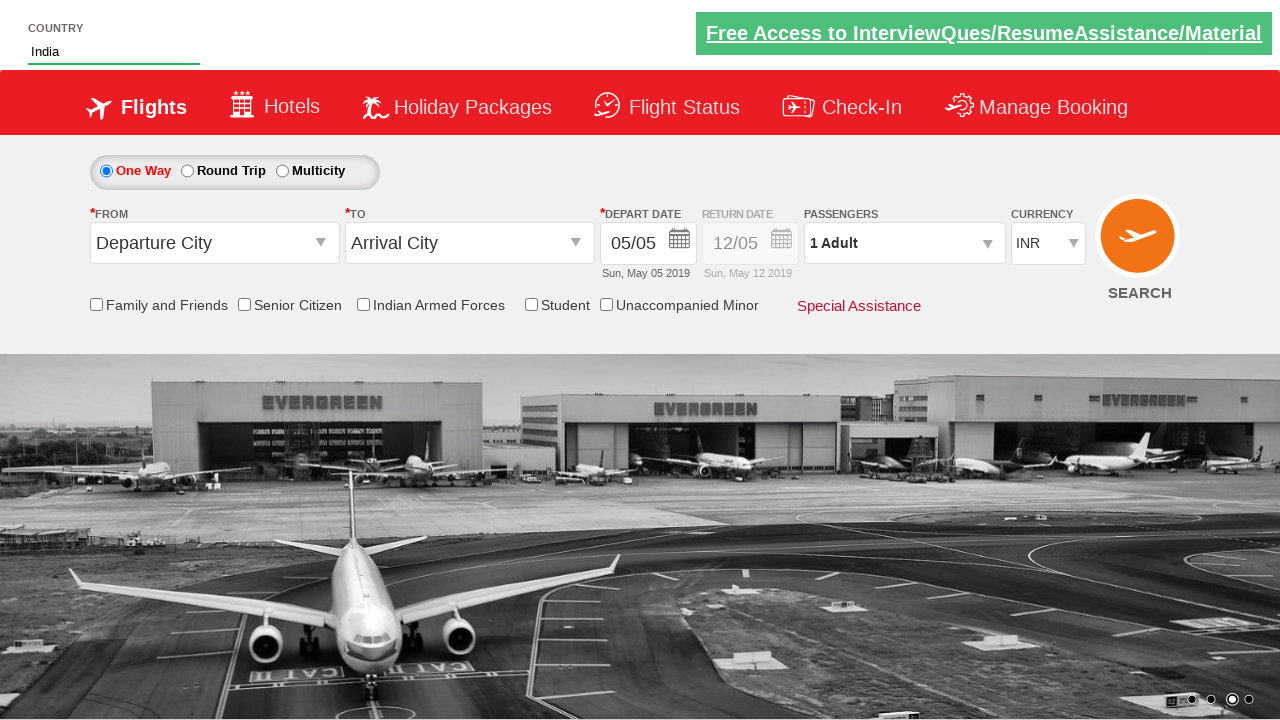